Solves a mathematical captcha by reading a value, calculating a result using a logarithmic formula, and submitting the answer along with selecting checkboxes and radio buttons

Starting URL: https://suninjuly.github.io/math.html?ruler=robots

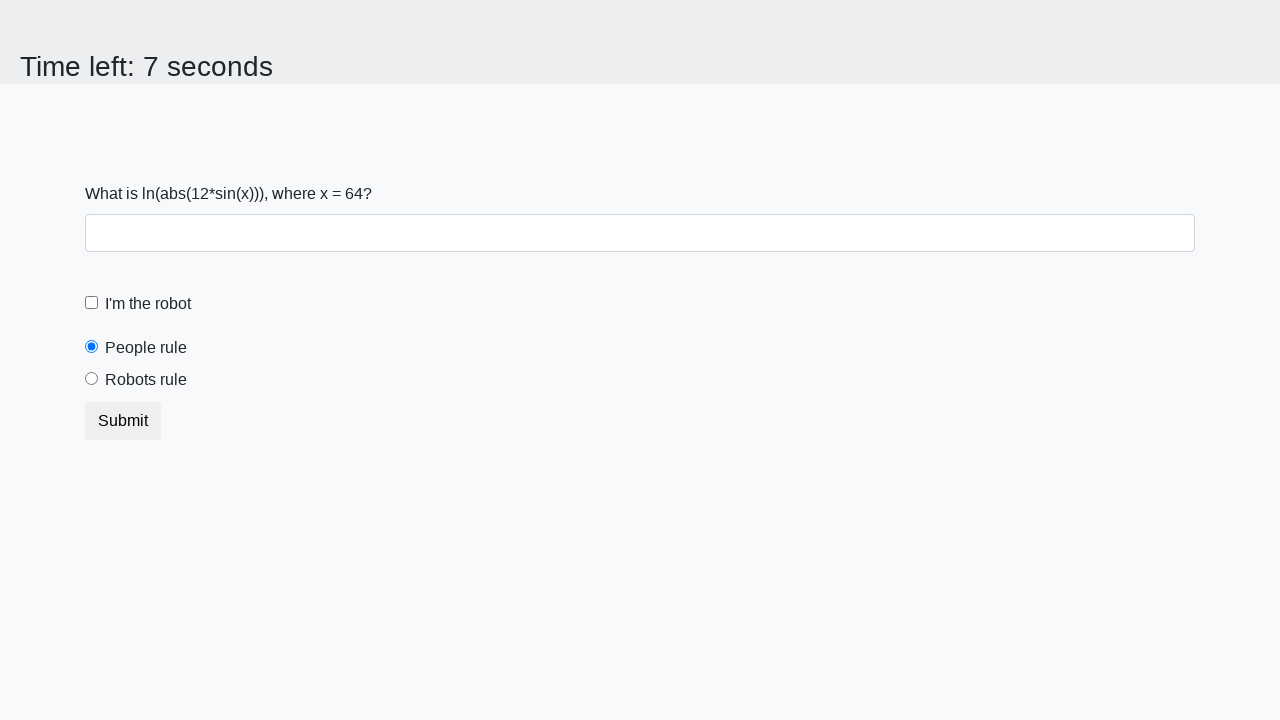

Located and read the mathematical value for variable x
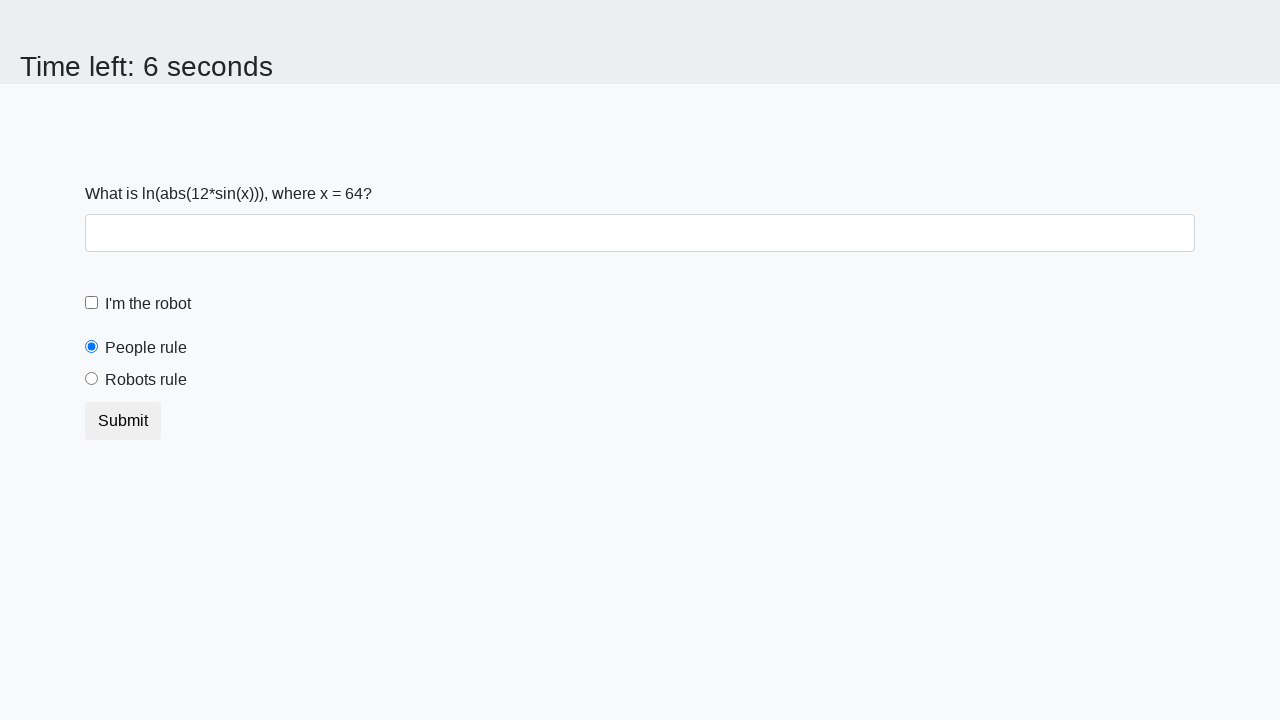

Calculated logarithmic result using formula: log(|12*sin(x)|)
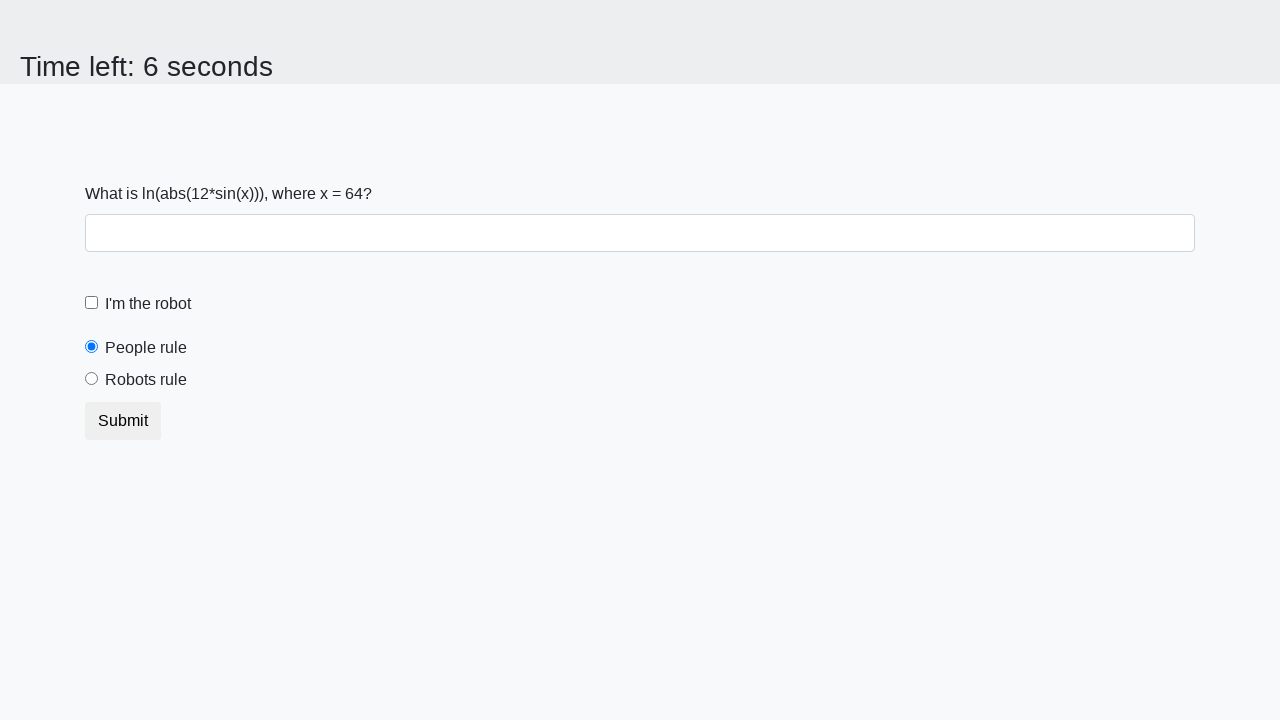

Filled answer field with calculated result on #answer
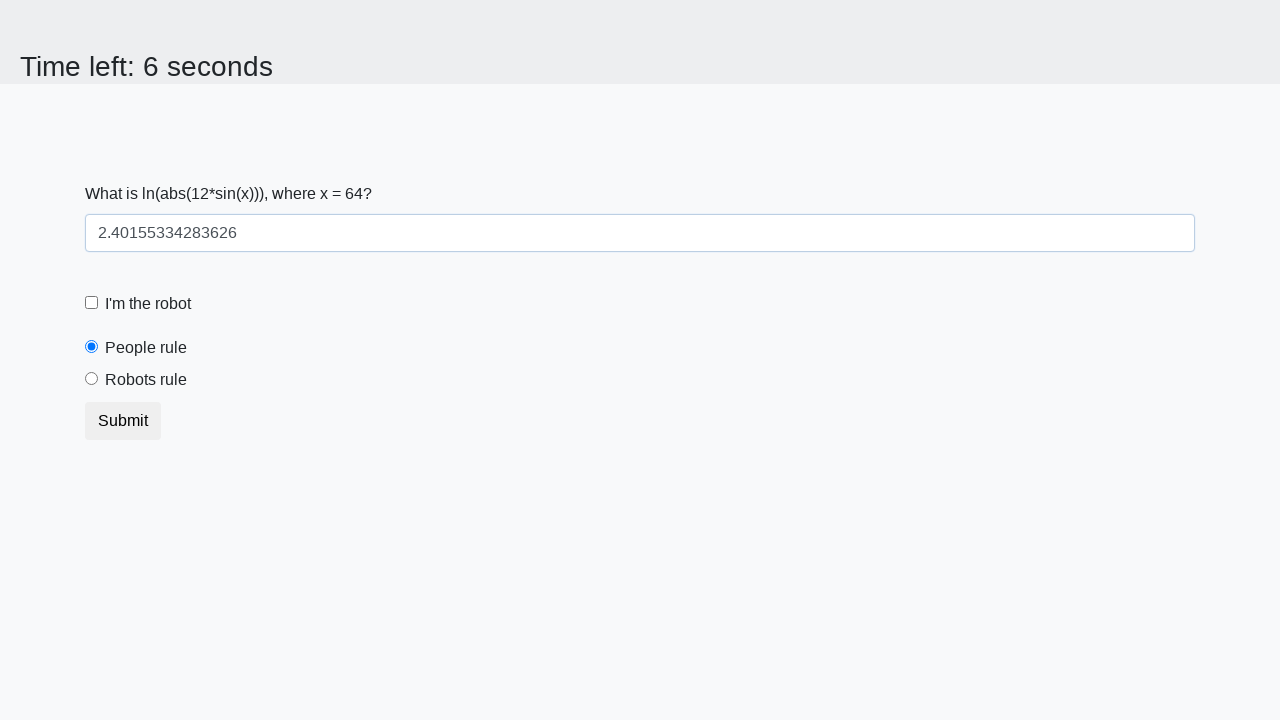

Clicked 'I'm the robot' checkbox at (148, 304) on [for='robotCheckbox']
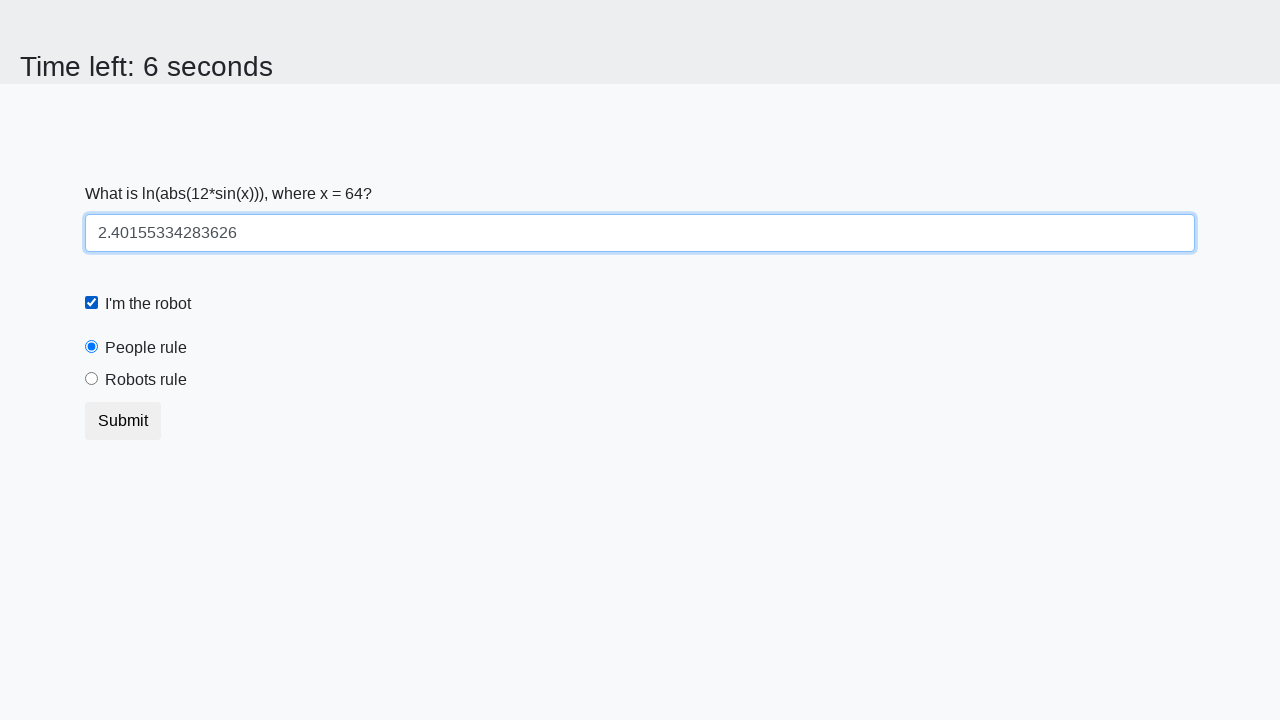

Selected 'Robots rule!' radio button option at (92, 379) on [value='robots']
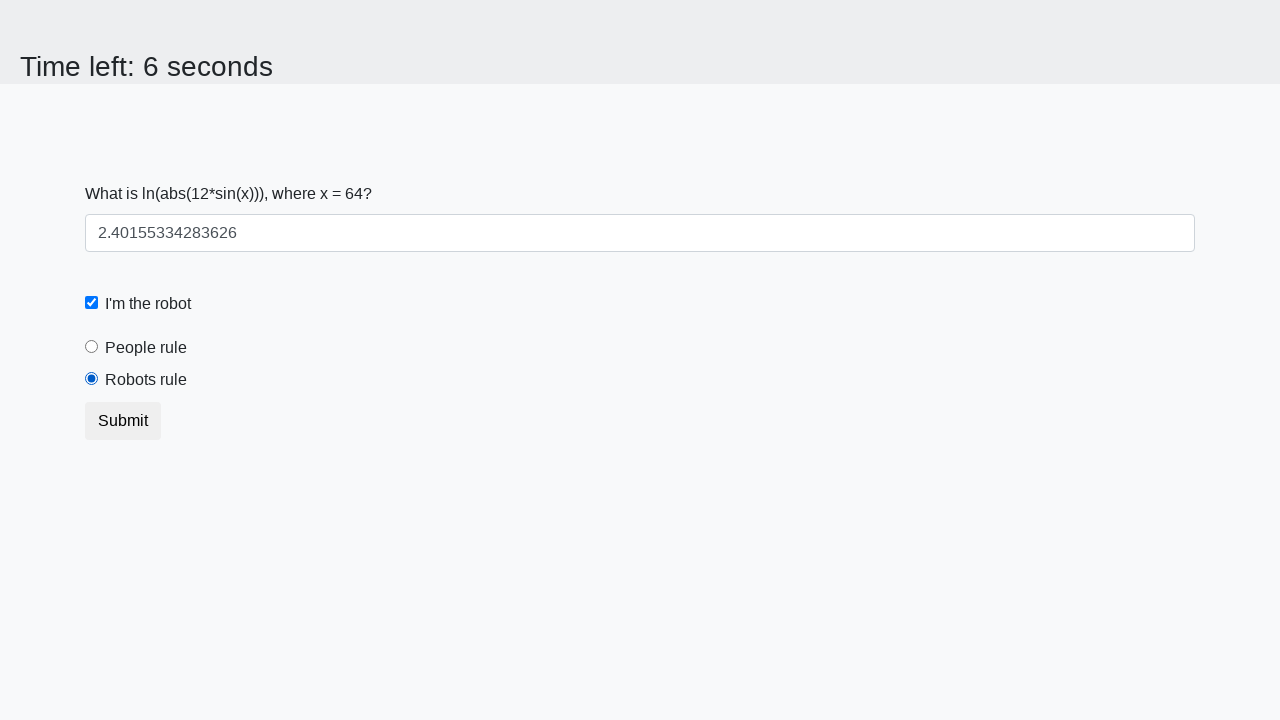

Clicked Submit button to complete the captcha at (123, 421) on button.btn
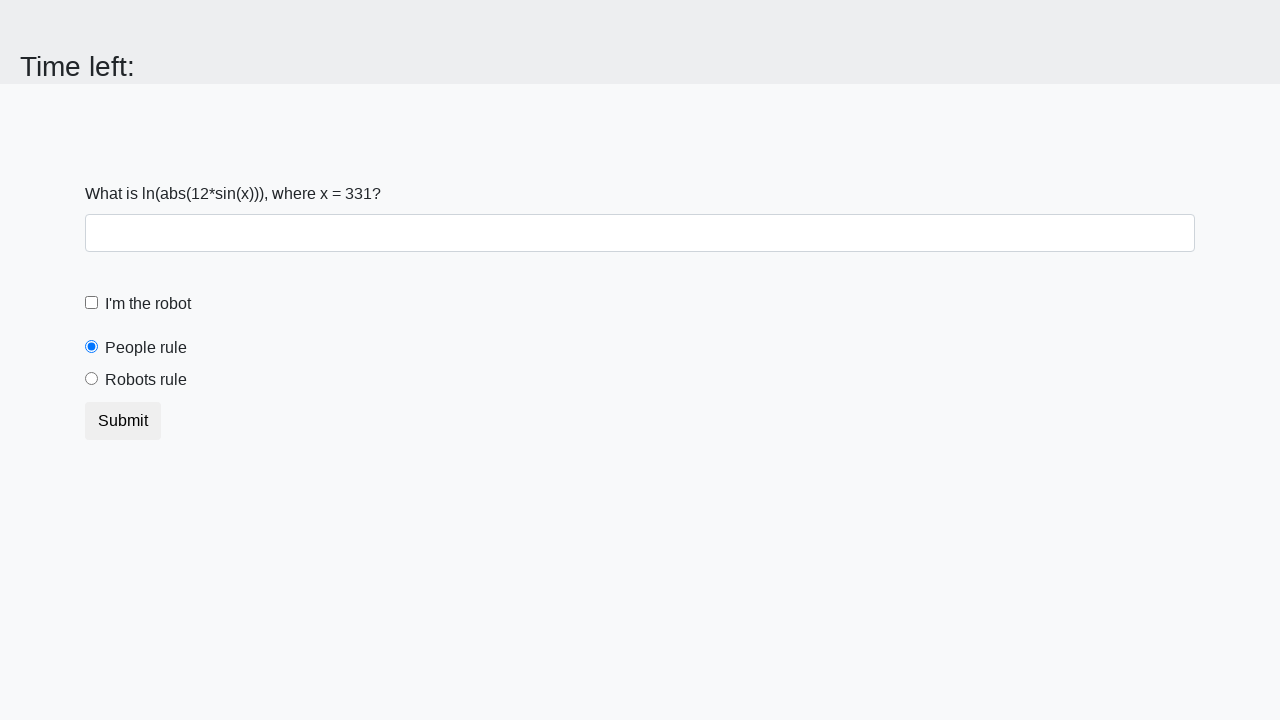

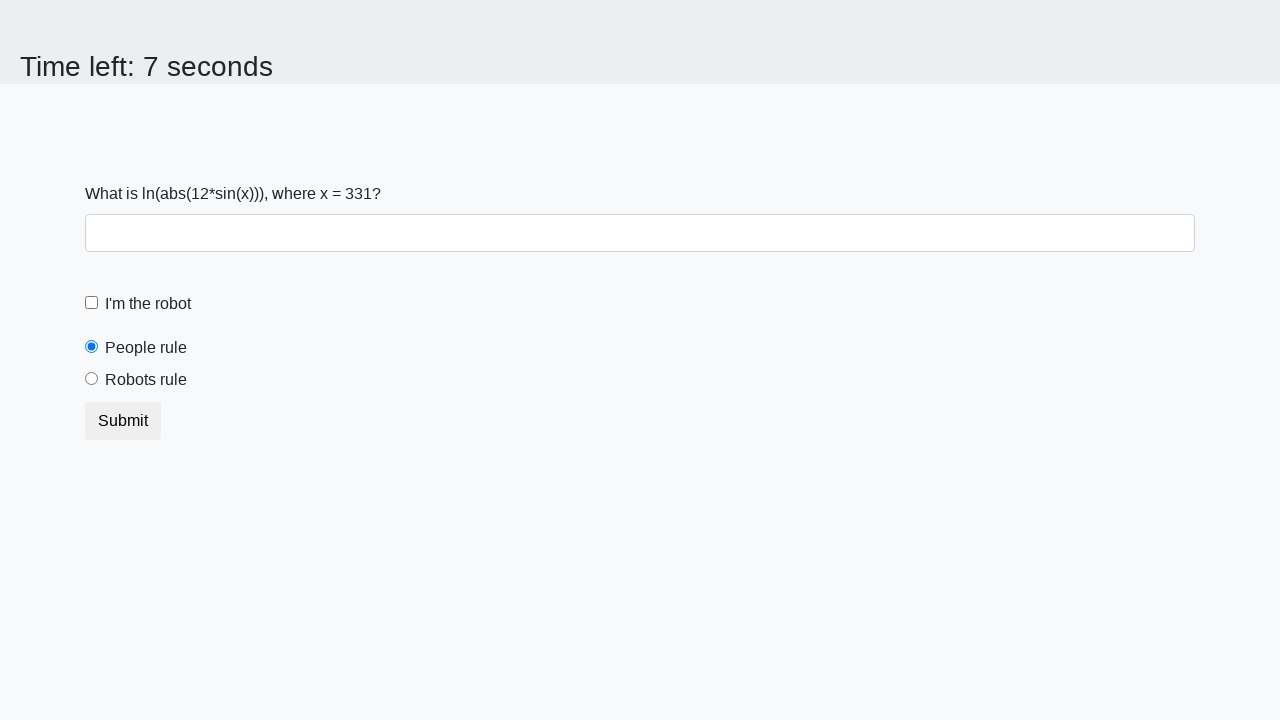